Tests drag and drop functionality within an iframe by dragging an element from source to target location

Starting URL: https://jqueryui.com/droppable/

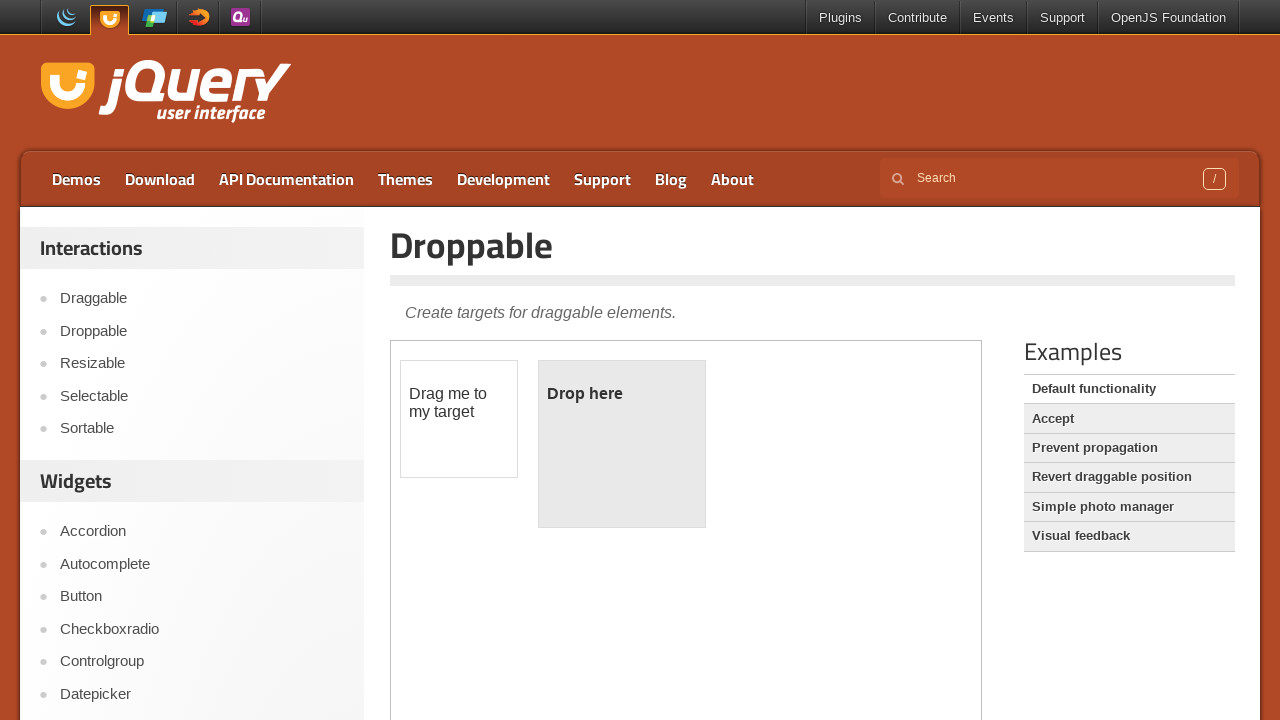

Located iframe with demo-frame class containing drag and drop functionality
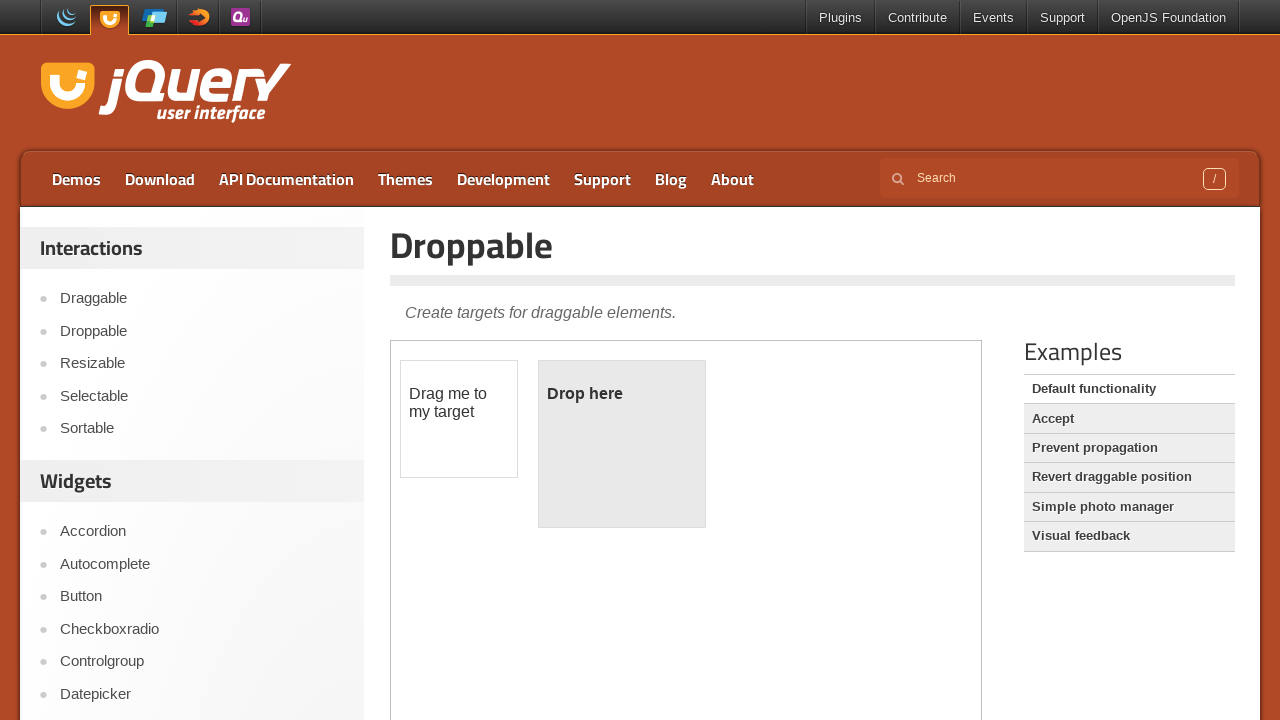

Located draggable source element with id 'draggable' within iframe
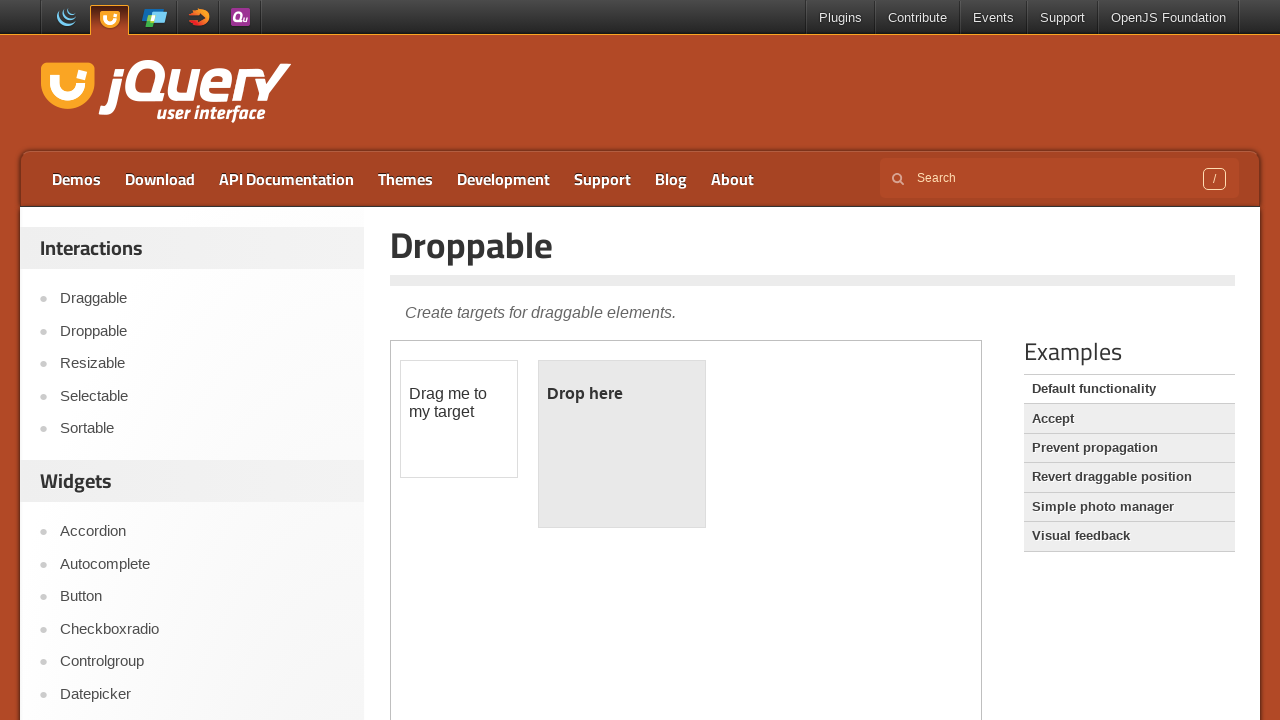

Located droppable target element with id 'droppable' within iframe
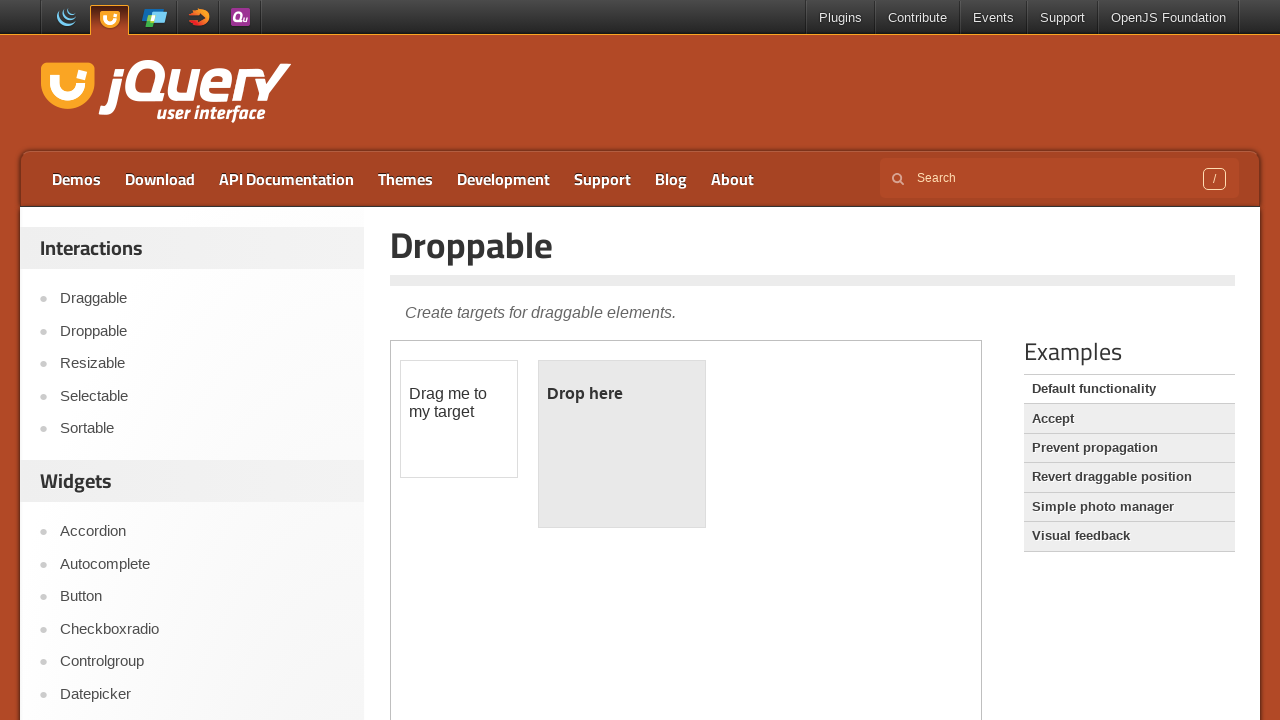

Dragged source element to target location, completing drag and drop action at (622, 444)
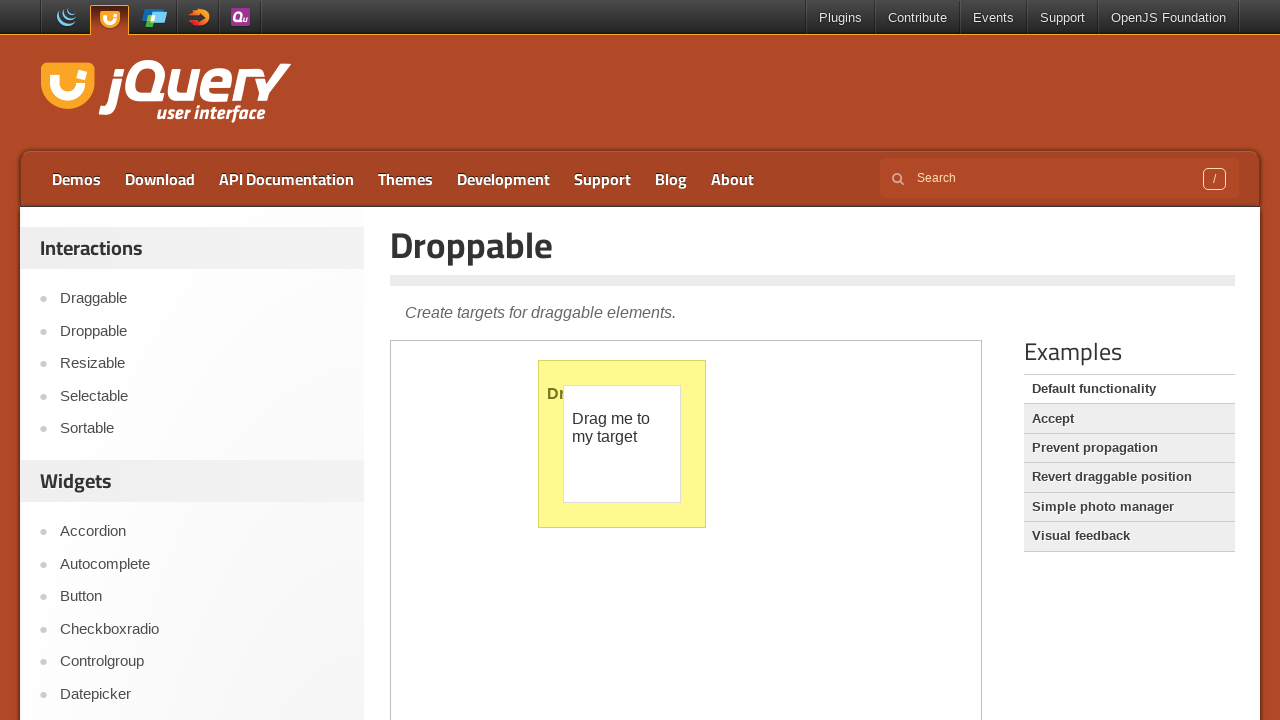

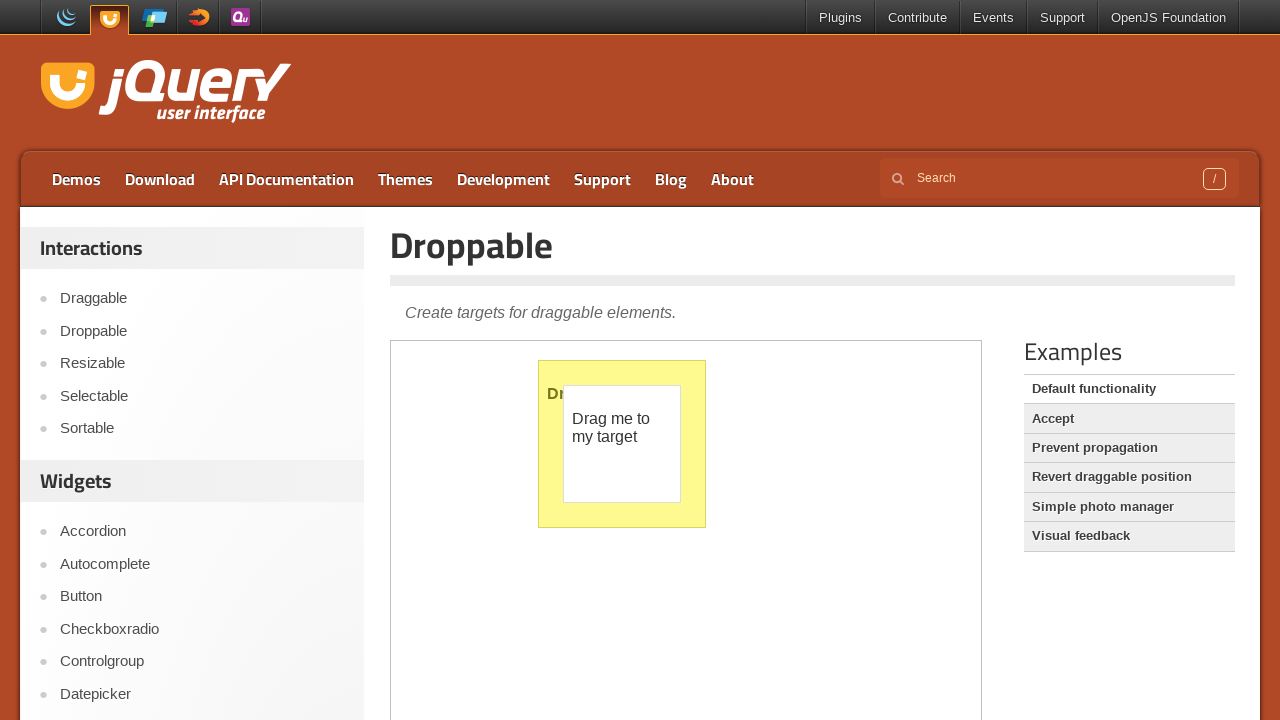